Tests SpiceJet website by navigating to the add-ons section and repeatedly clicking on the "Extra Seat" option to test dropdown/selection functionality

Starting URL: https://www.spicejet.com/

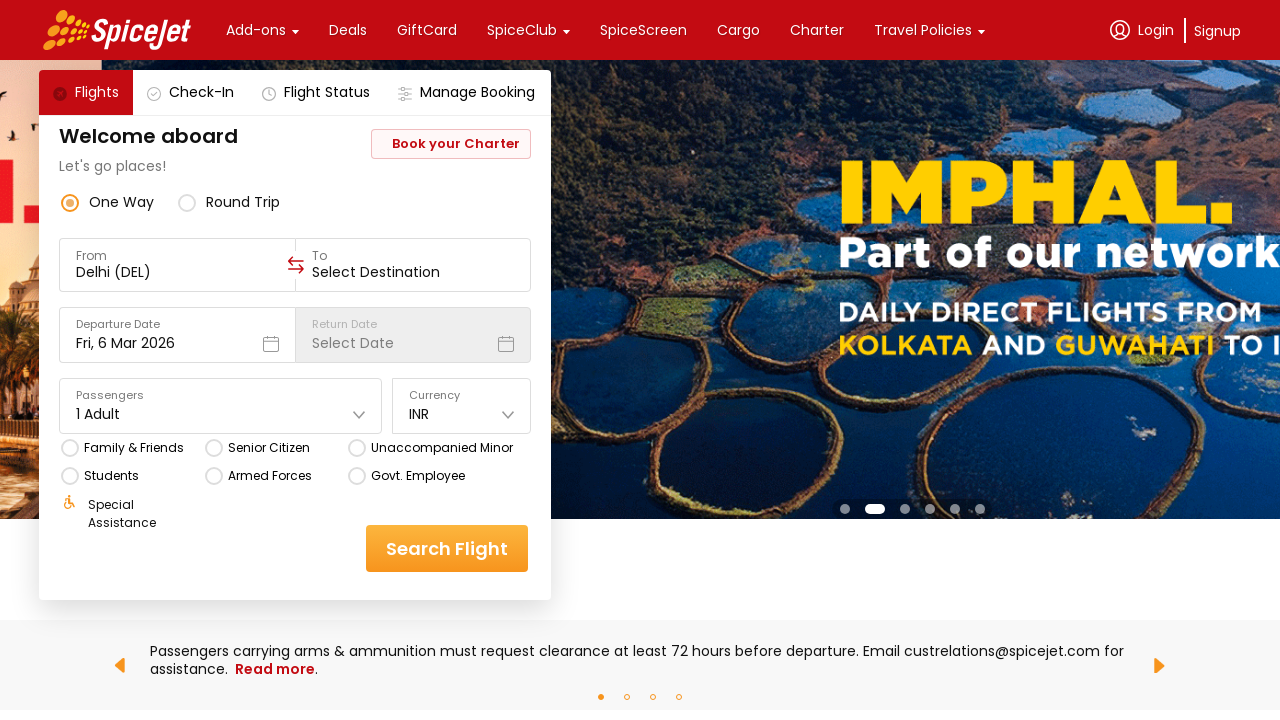

Clicked on Add-ons menu item at (256, 30) on xpath=//div[contains(text(),'Add-ons')]
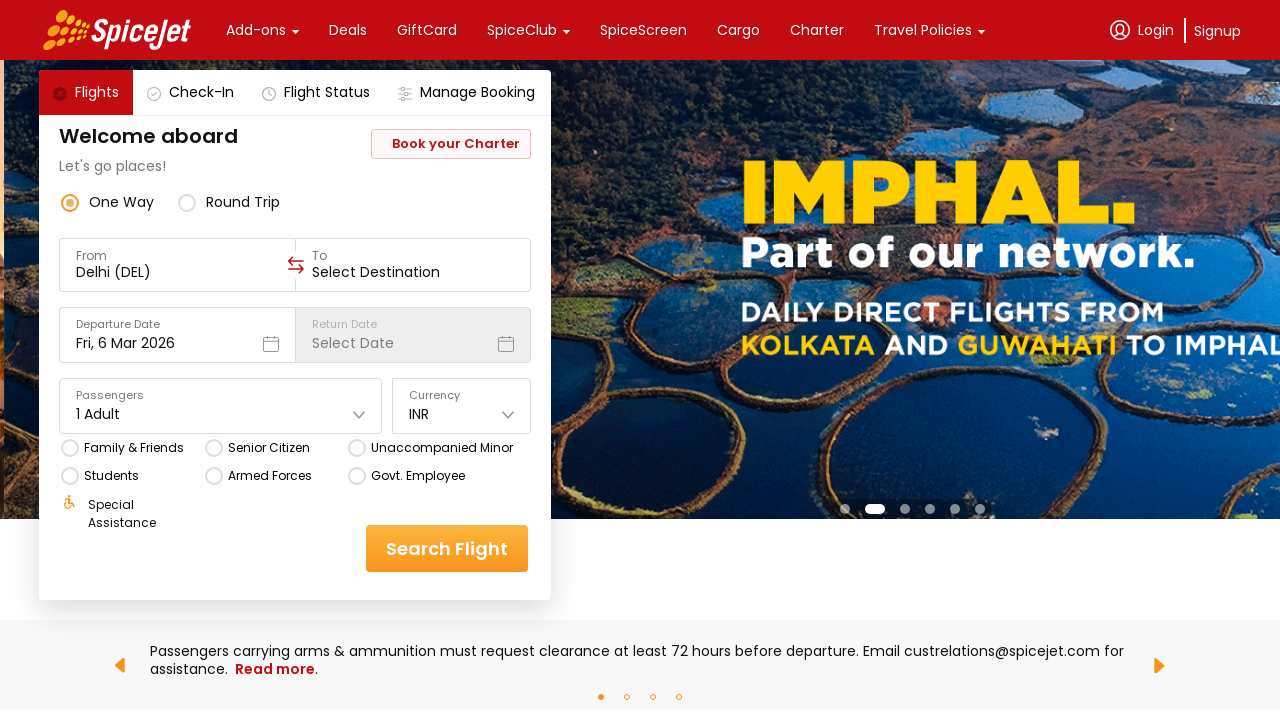

SpiceMax element became visible
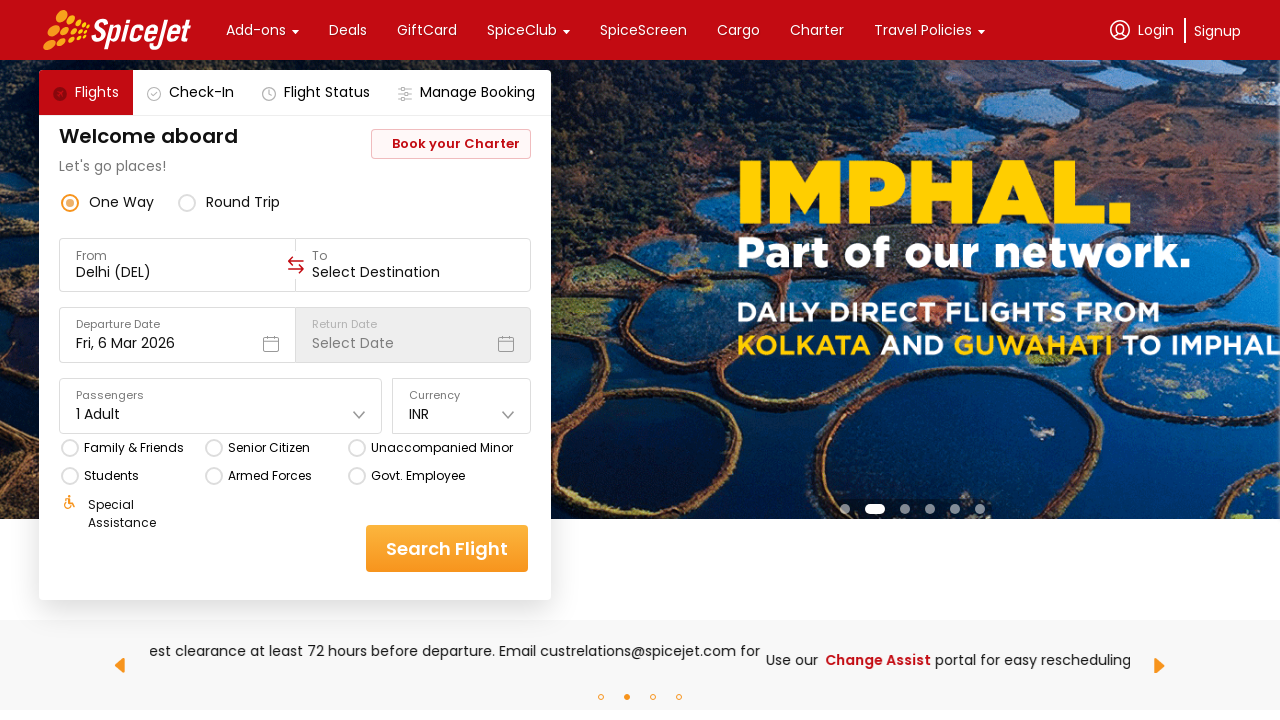

Clicked on Extra Seat option (click #1) at (377, 66) on xpath=//div[normalize-space()='Extra Seat']
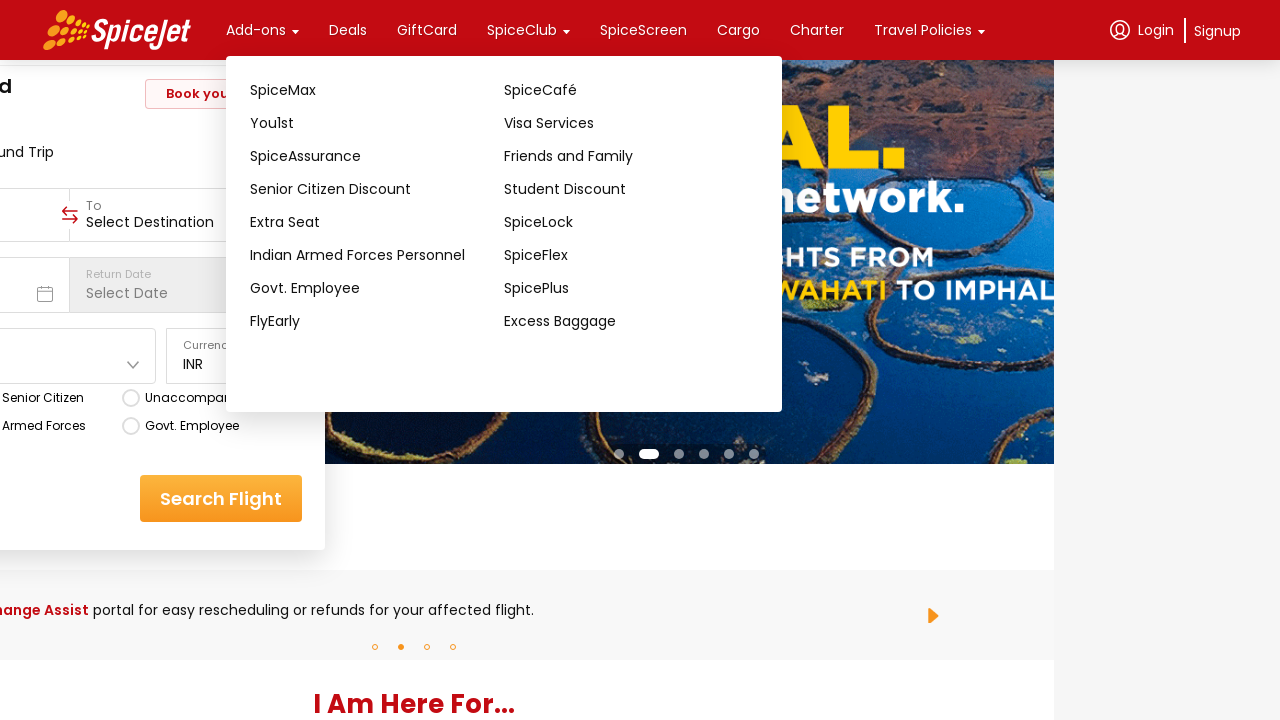

Waited 500ms for UI to respond after Extra Seat click #1
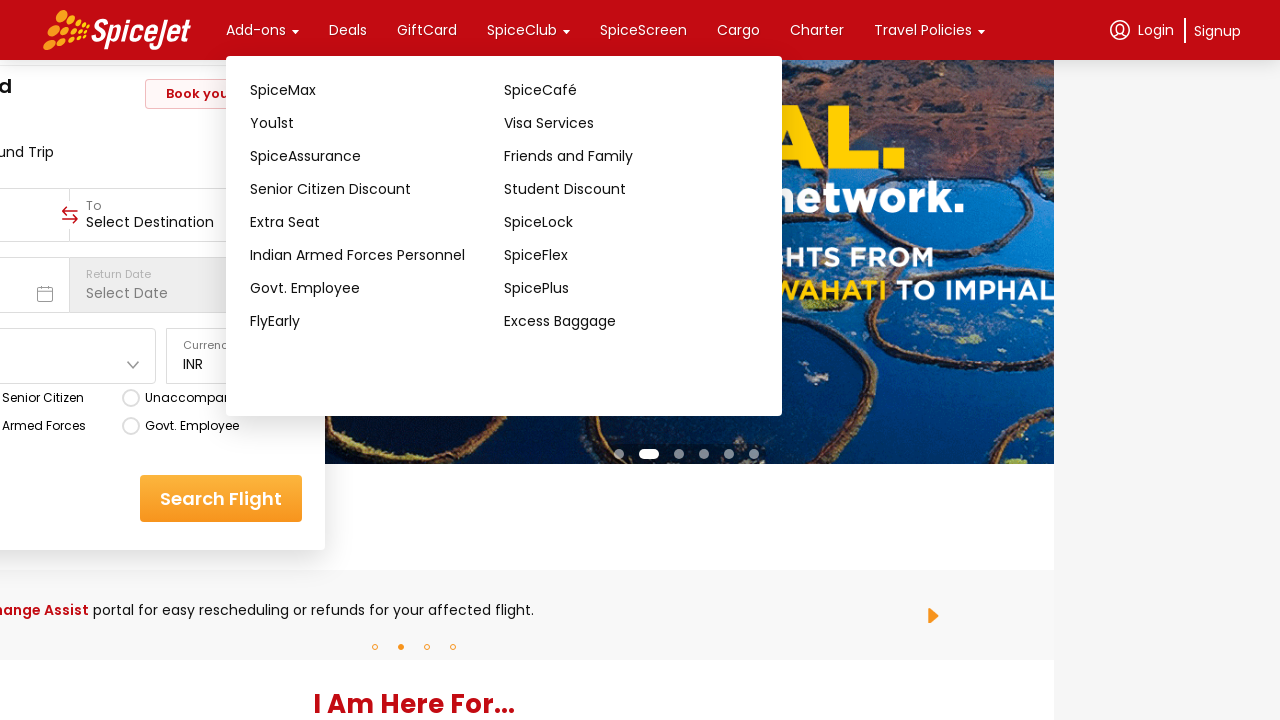

Clicked on Extra Seat option (click #2) at (377, 222) on xpath=//div[normalize-space()='Extra Seat']
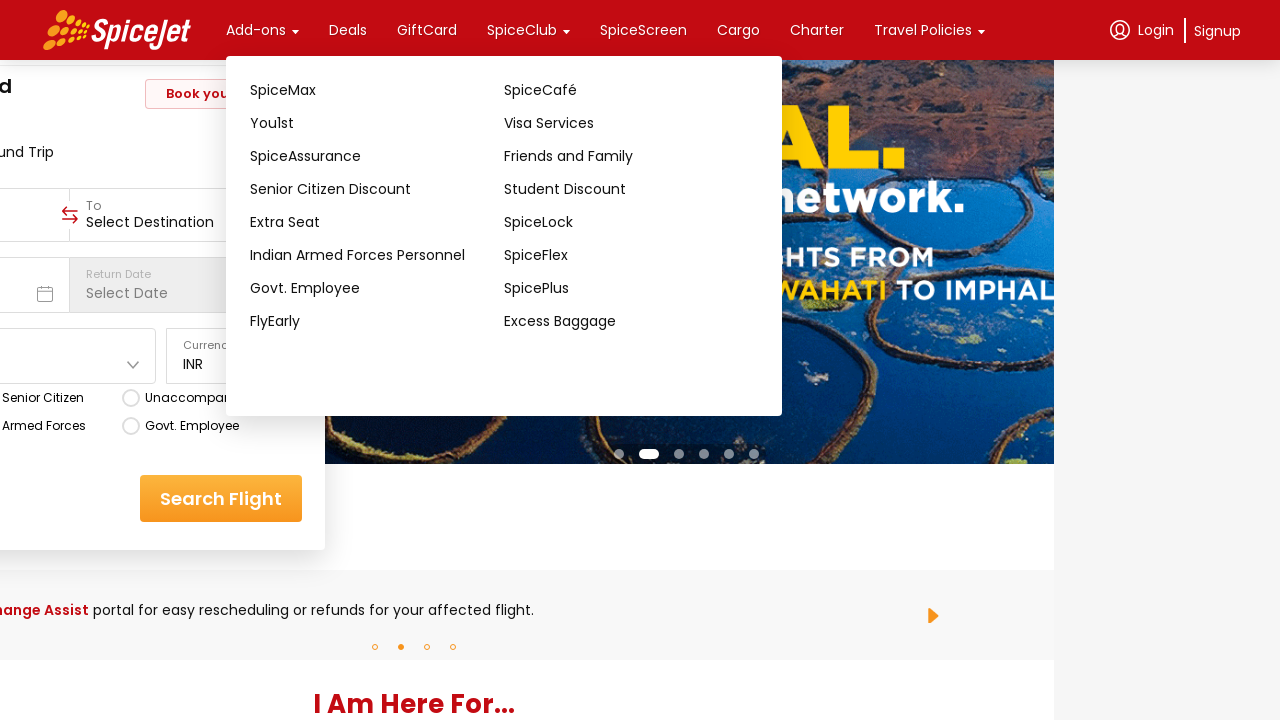

Waited 500ms for UI to respond after Extra Seat click #2
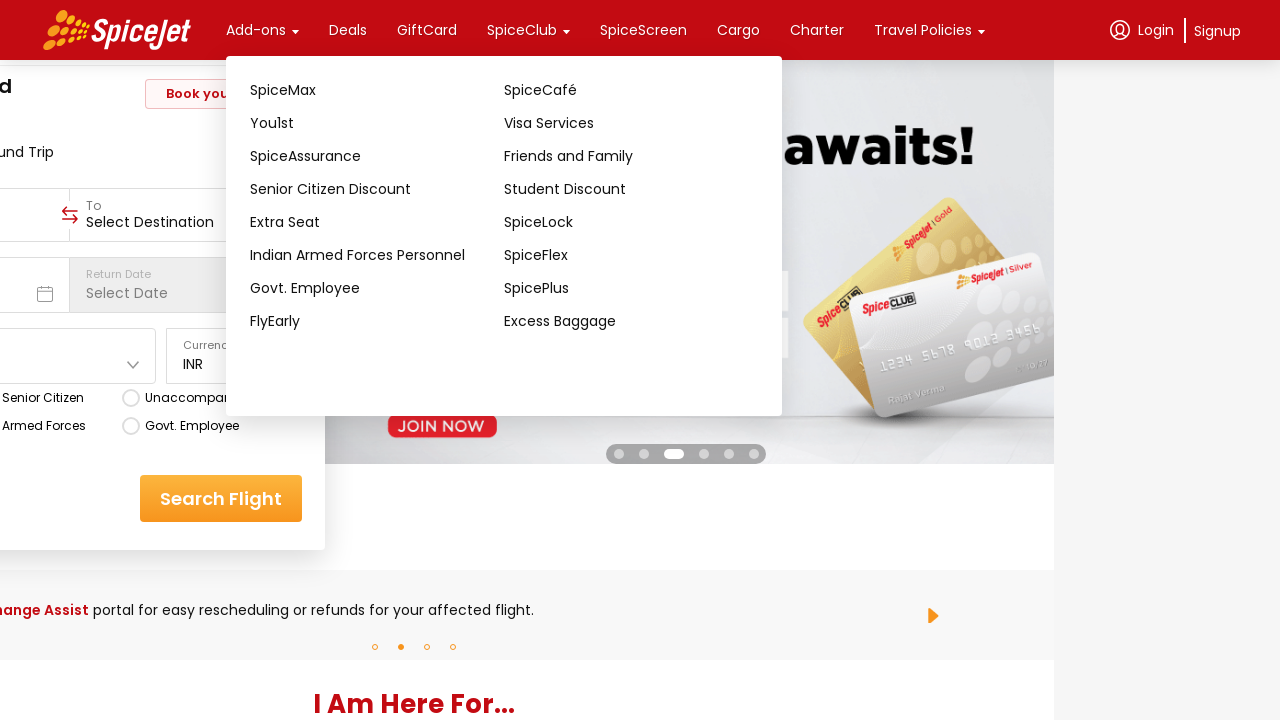

Clicked on Extra Seat option (click #3) at (377, 222) on xpath=//div[normalize-space()='Extra Seat']
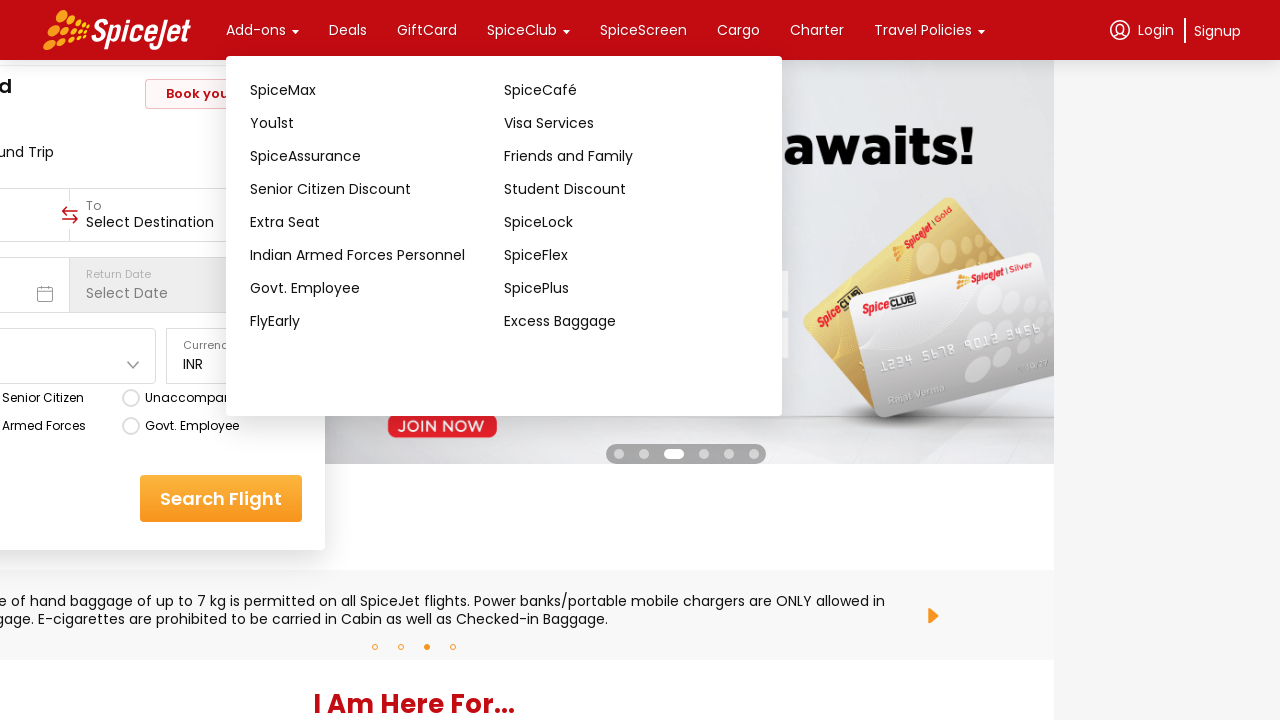

Waited 500ms for UI to respond after Extra Seat click #3
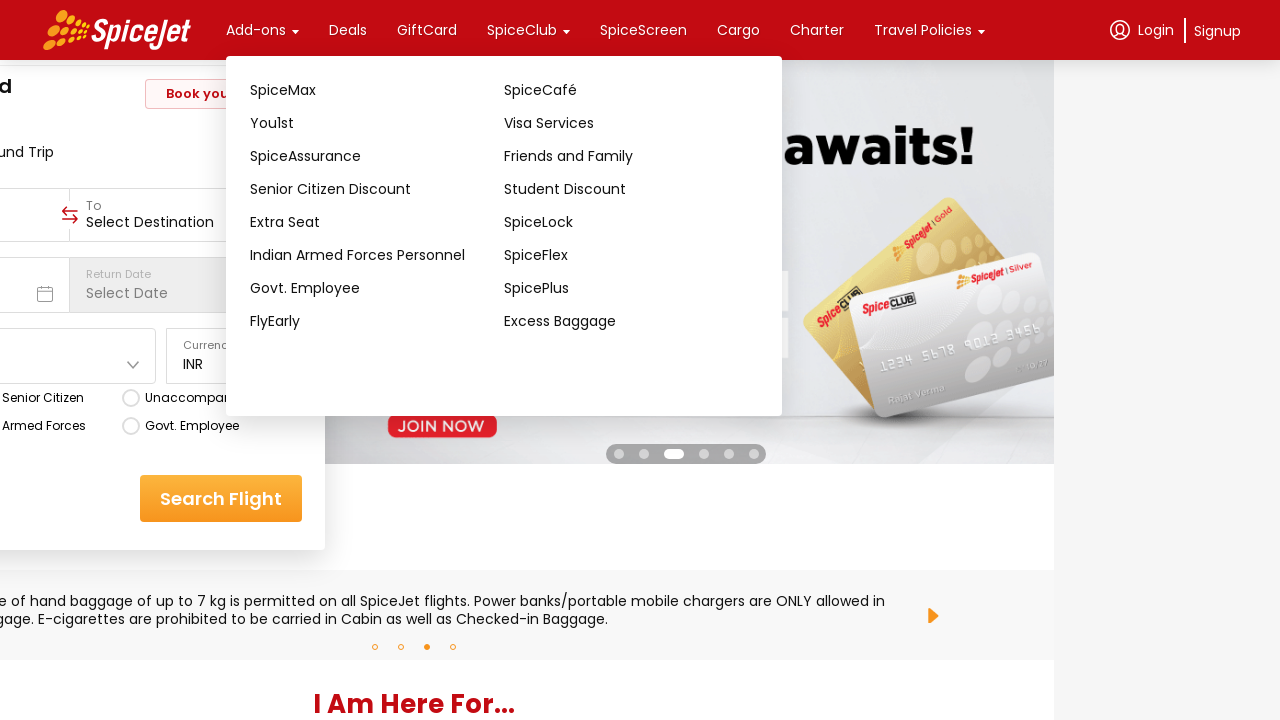

Clicked on Extra Seat option (click #4) at (377, 222) on xpath=//div[normalize-space()='Extra Seat']
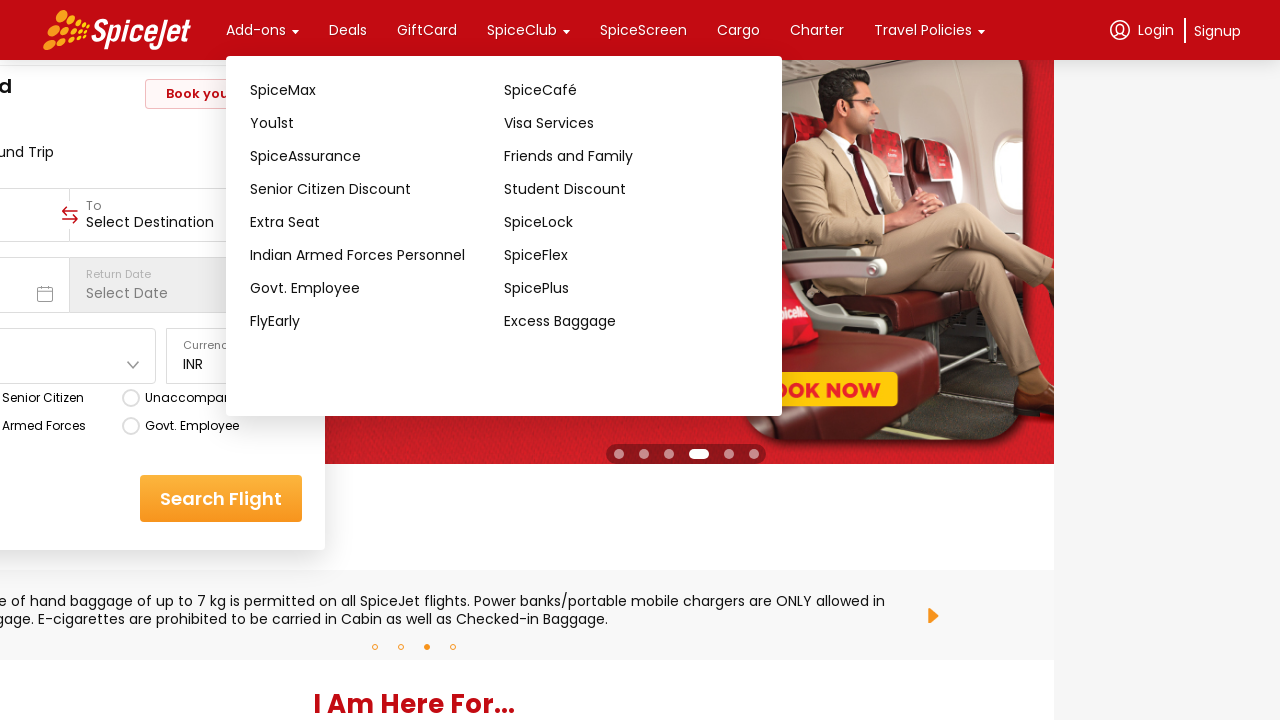

Waited 500ms for UI to respond after Extra Seat click #4
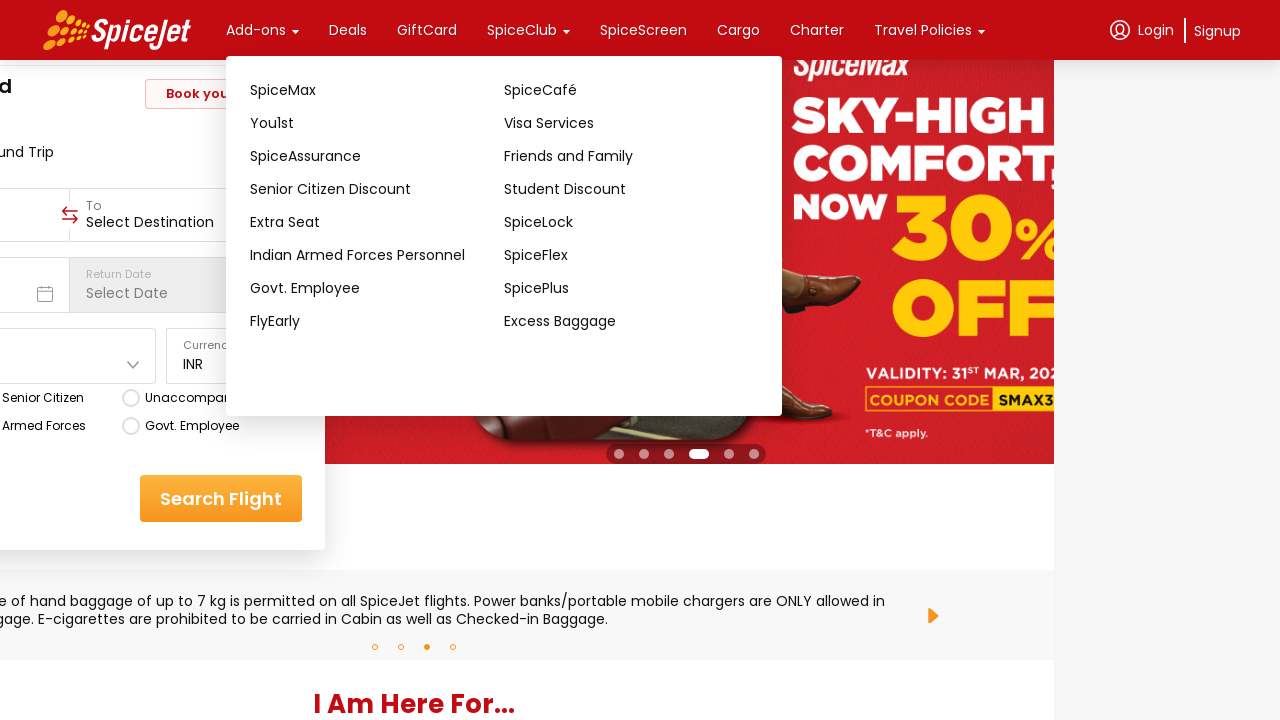

Clicked on Extra Seat option (click #5) at (377, 222) on xpath=//div[normalize-space()='Extra Seat']
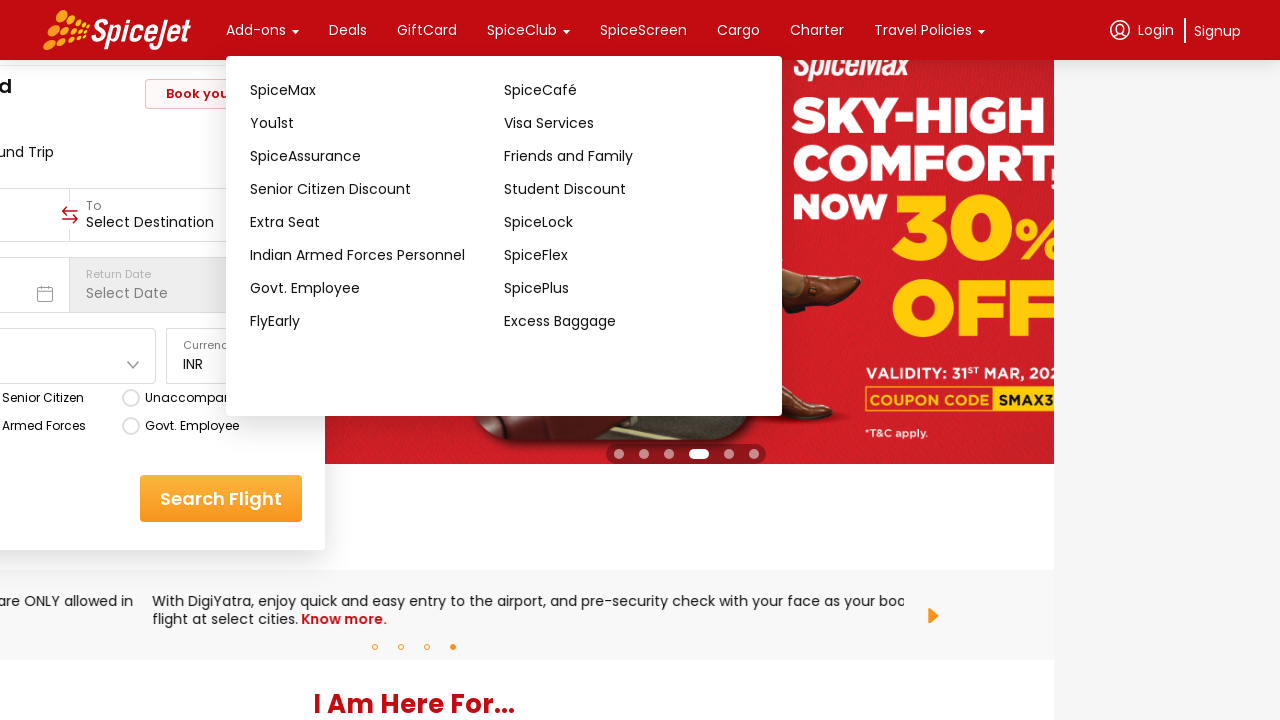

Waited 500ms for UI to respond after Extra Seat click #5
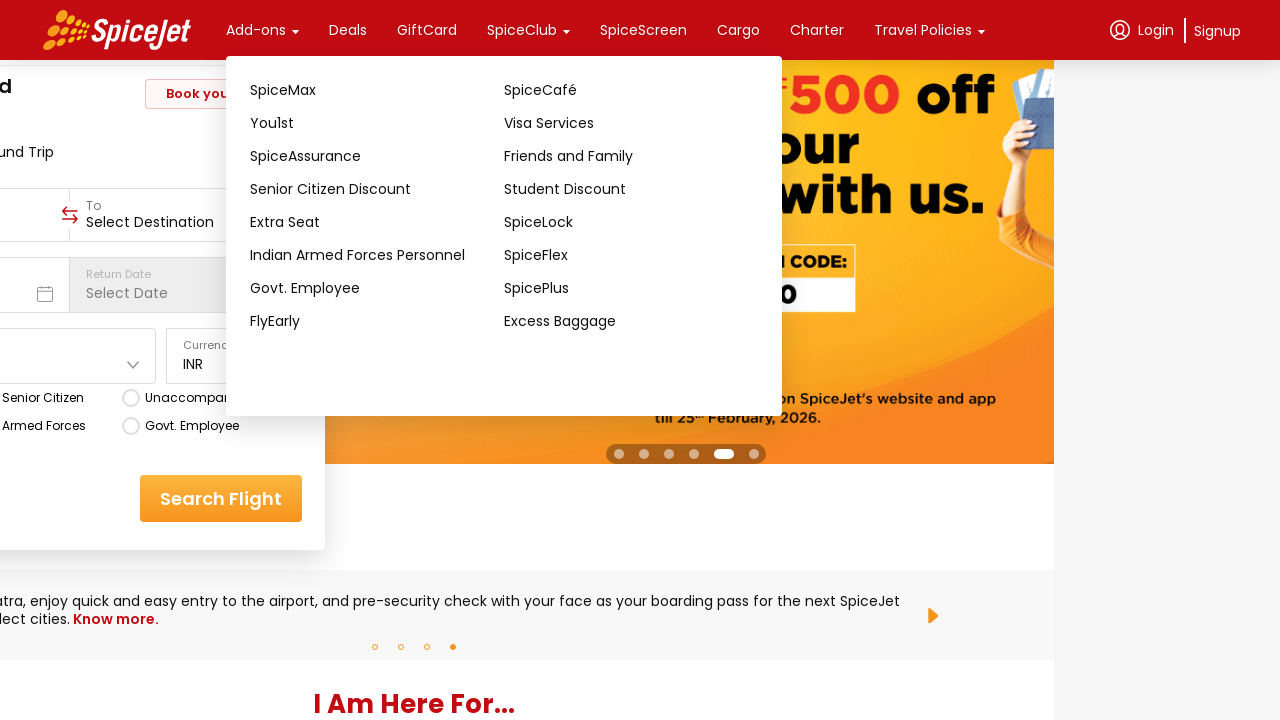

Clicked on Extra Seat option (click #6) at (377, 222) on xpath=//div[normalize-space()='Extra Seat']
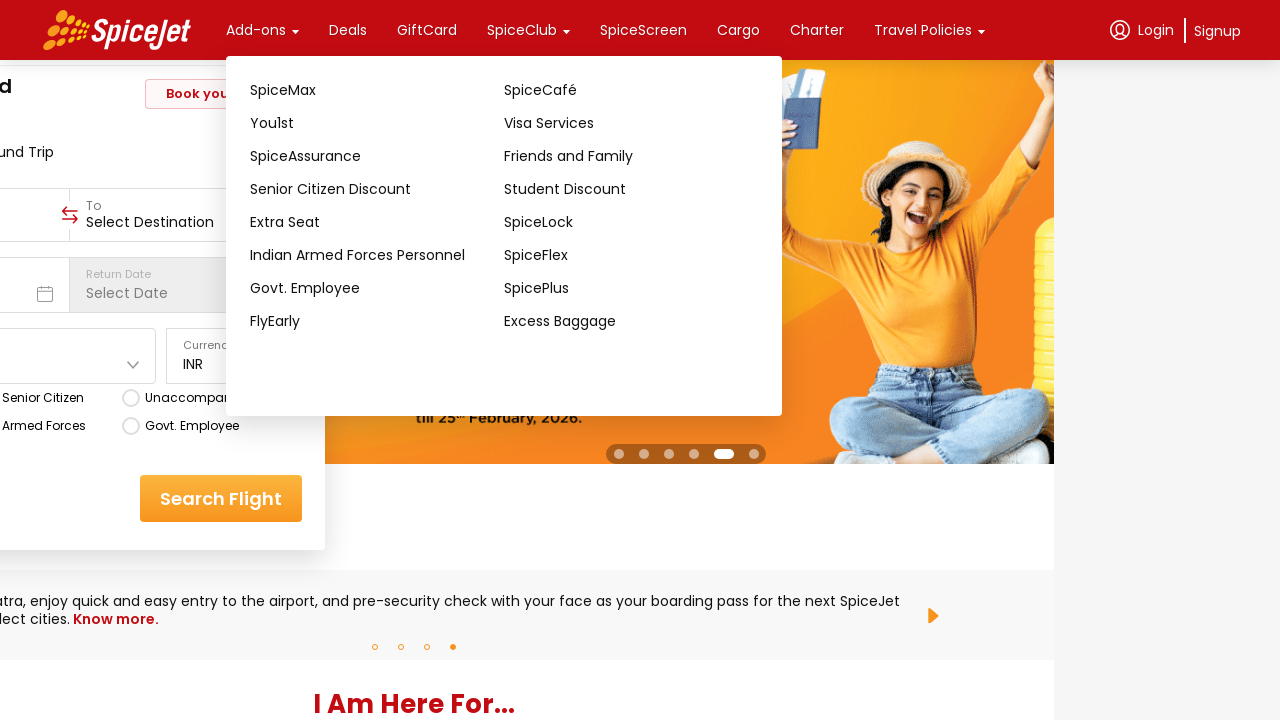

Waited 500ms for UI to respond after Extra Seat click #6
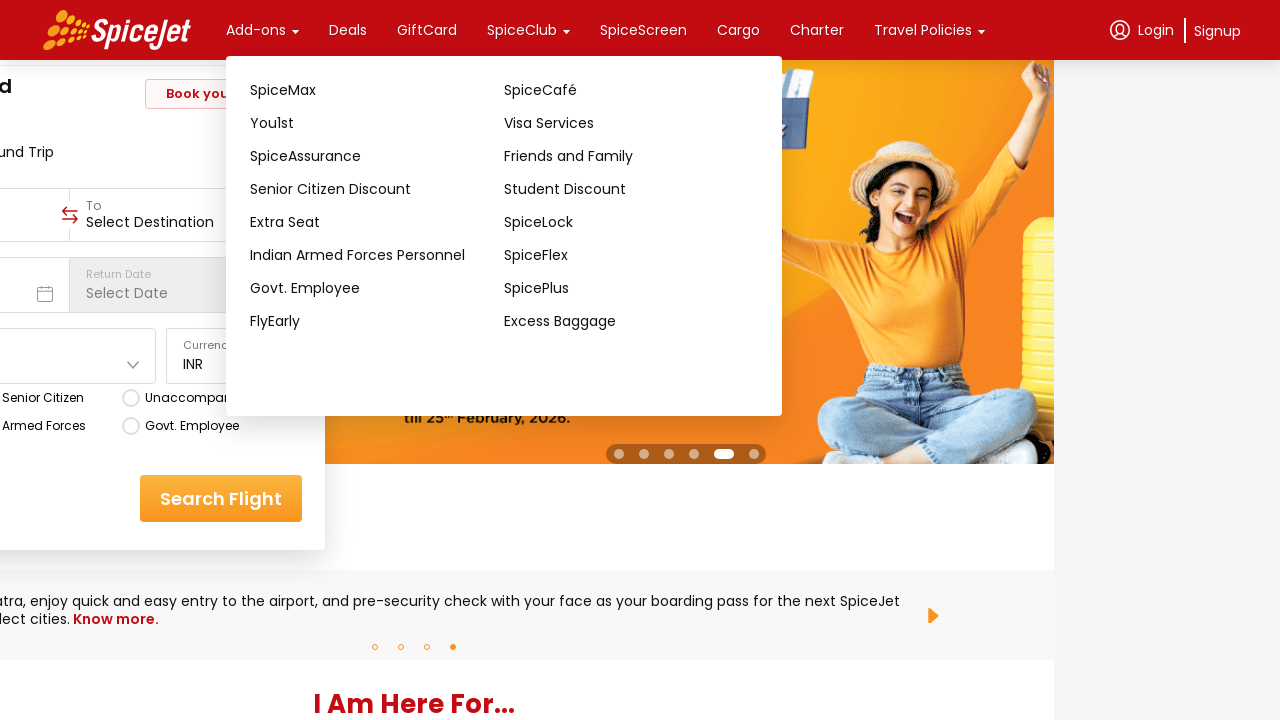

Clicked on Extra Seat option (click #7) at (377, 222) on xpath=//div[normalize-space()='Extra Seat']
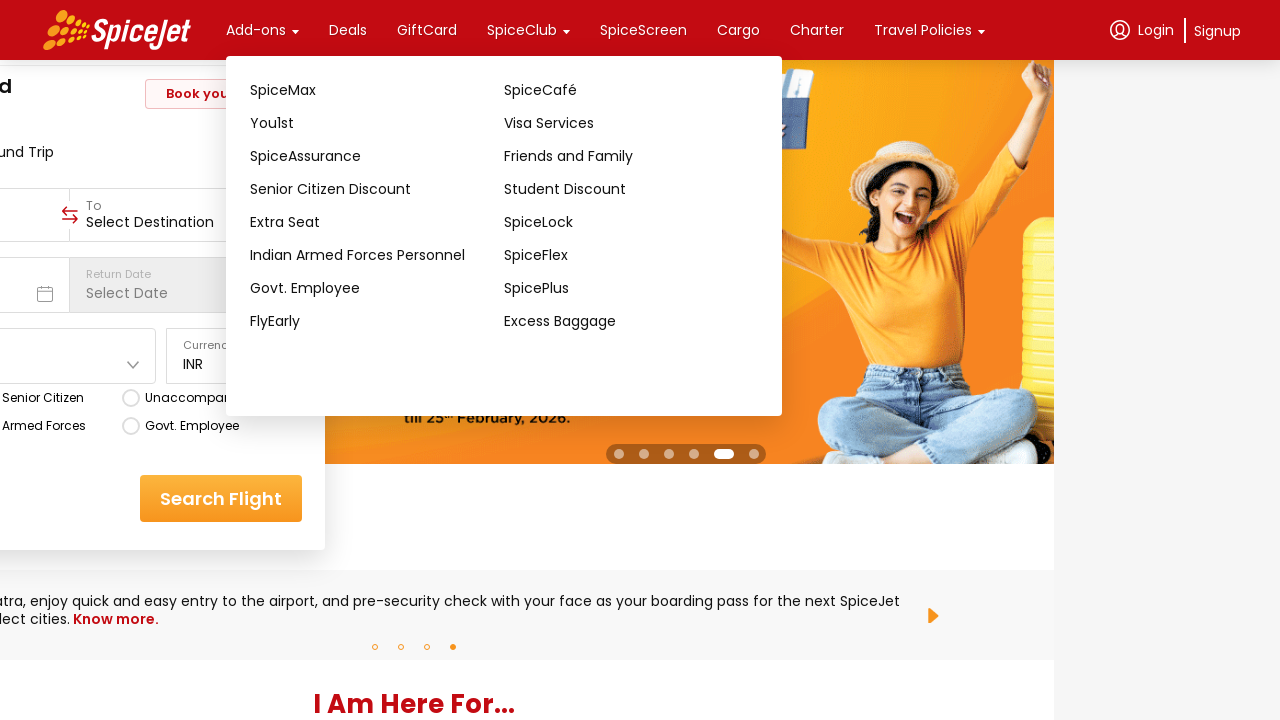

Waited 500ms for UI to respond after Extra Seat click #7
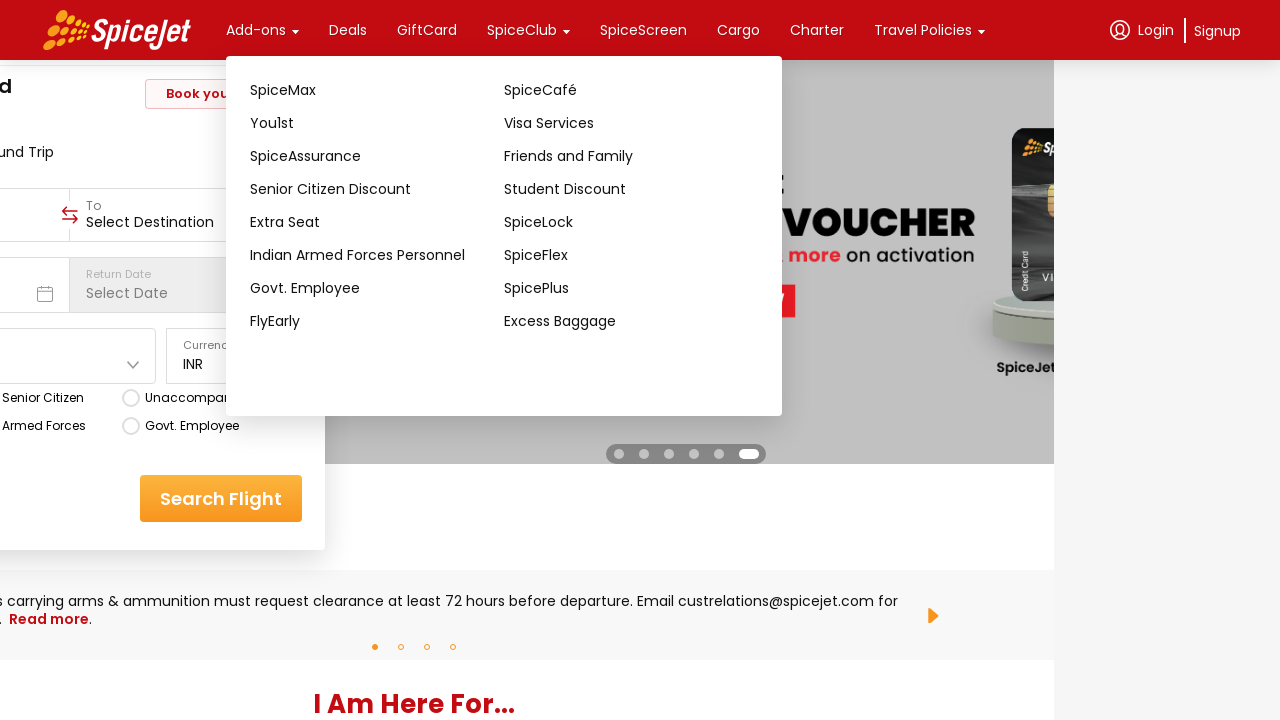

Clicked on Extra Seat option (click #8) at (377, 222) on xpath=//div[normalize-space()='Extra Seat']
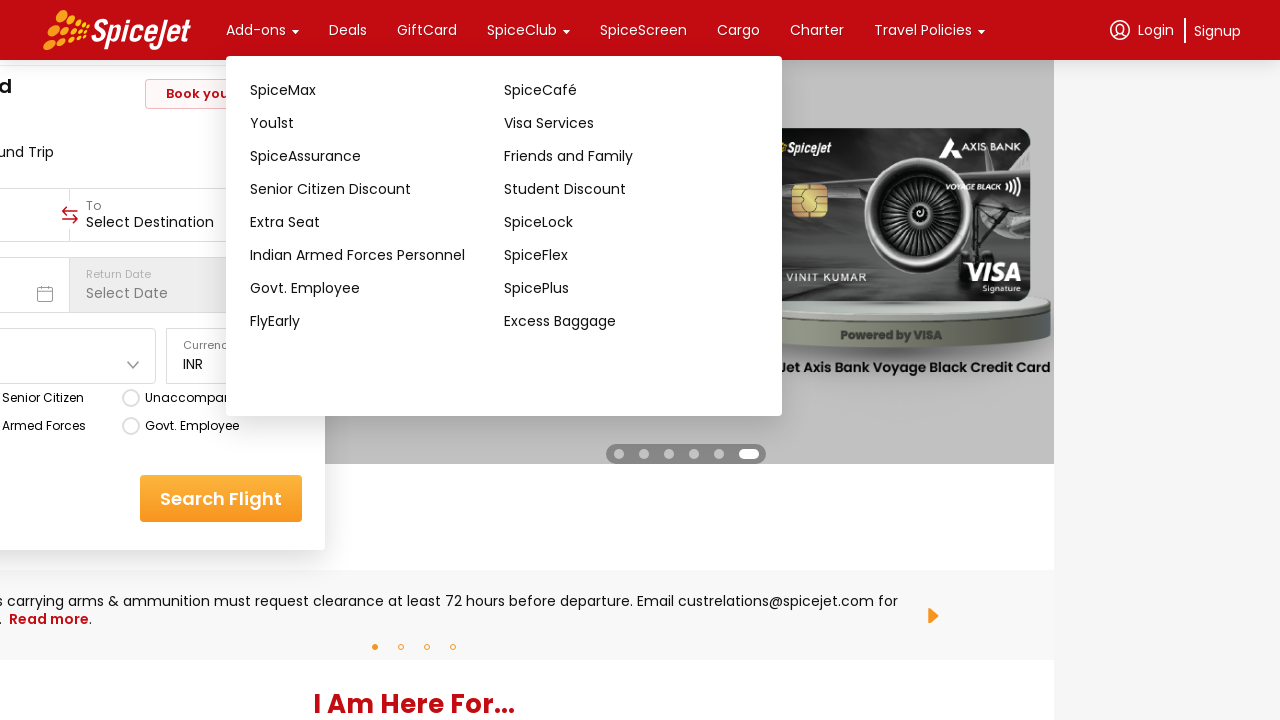

Waited 500ms for UI to respond after Extra Seat click #8
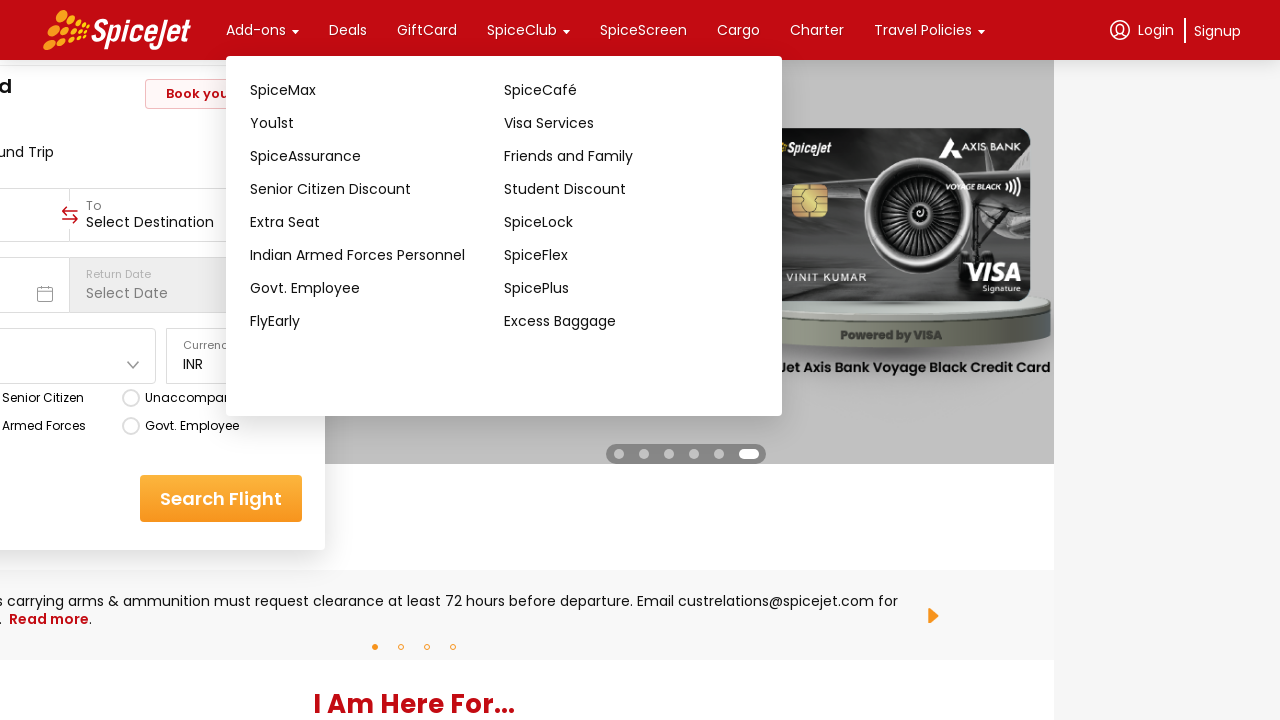

Clicked on Extra Seat option (click #9) at (377, 222) on xpath=//div[normalize-space()='Extra Seat']
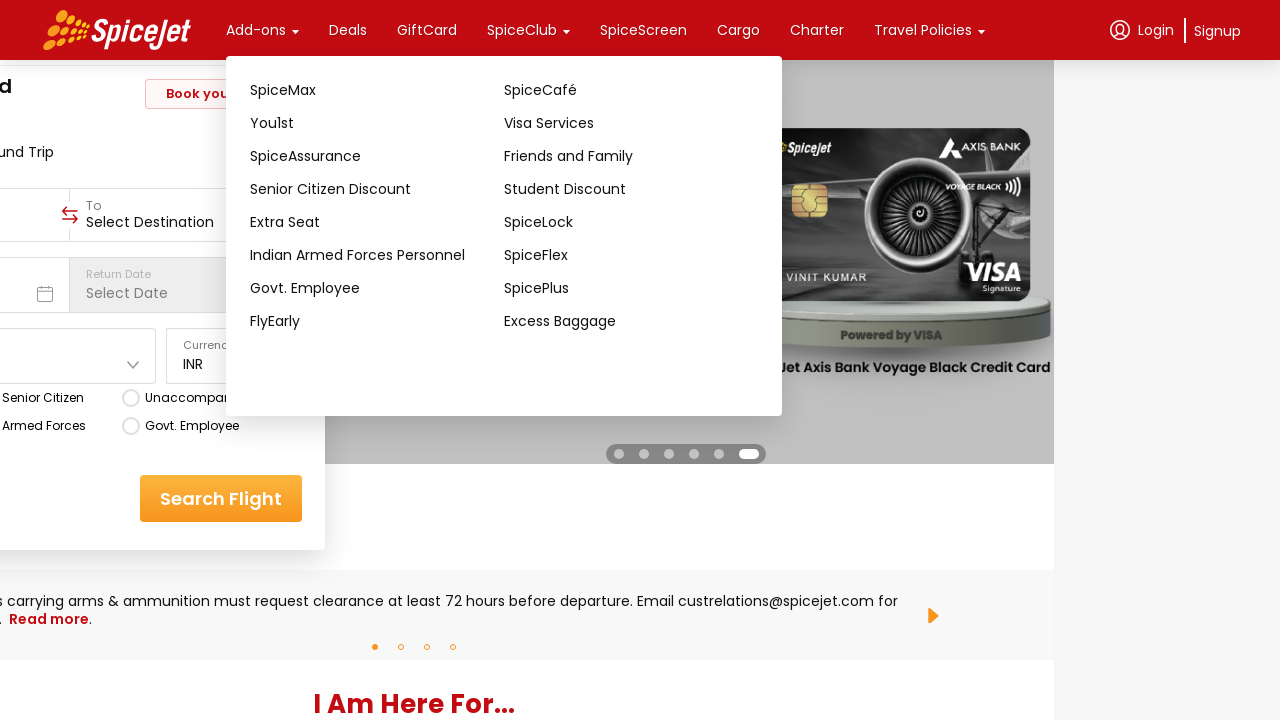

Waited 500ms for UI to respond after Extra Seat click #9
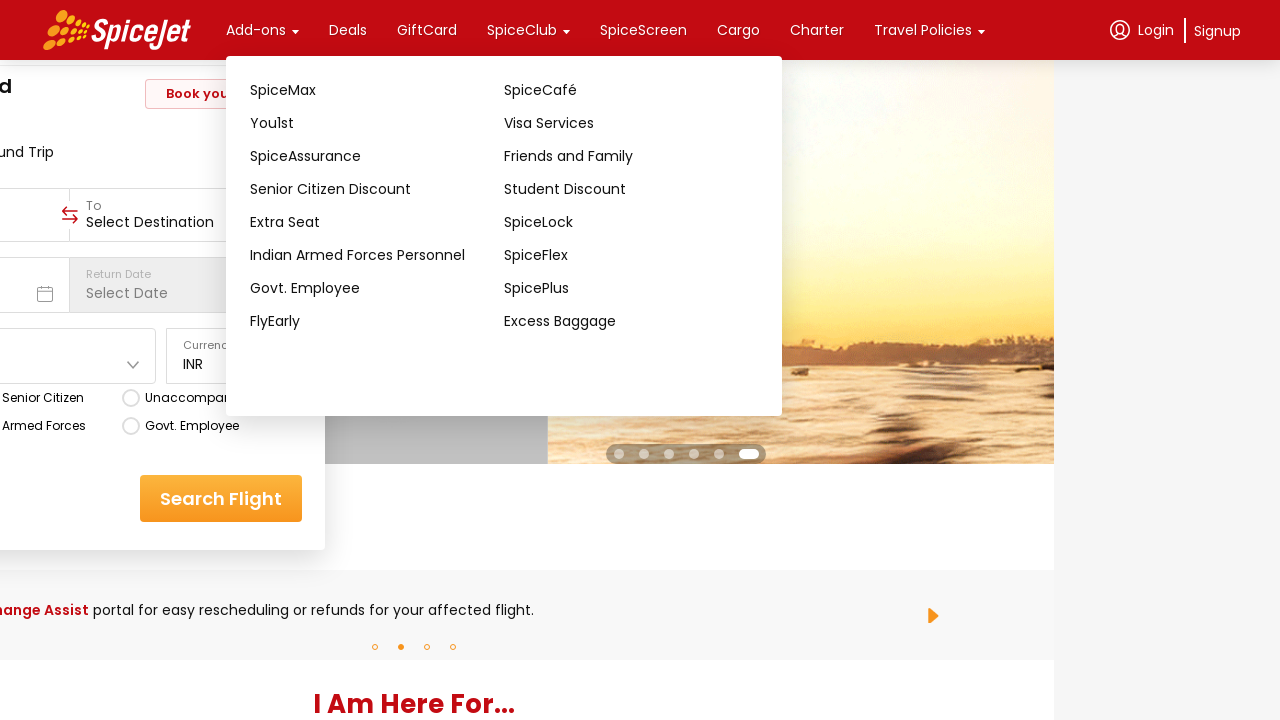

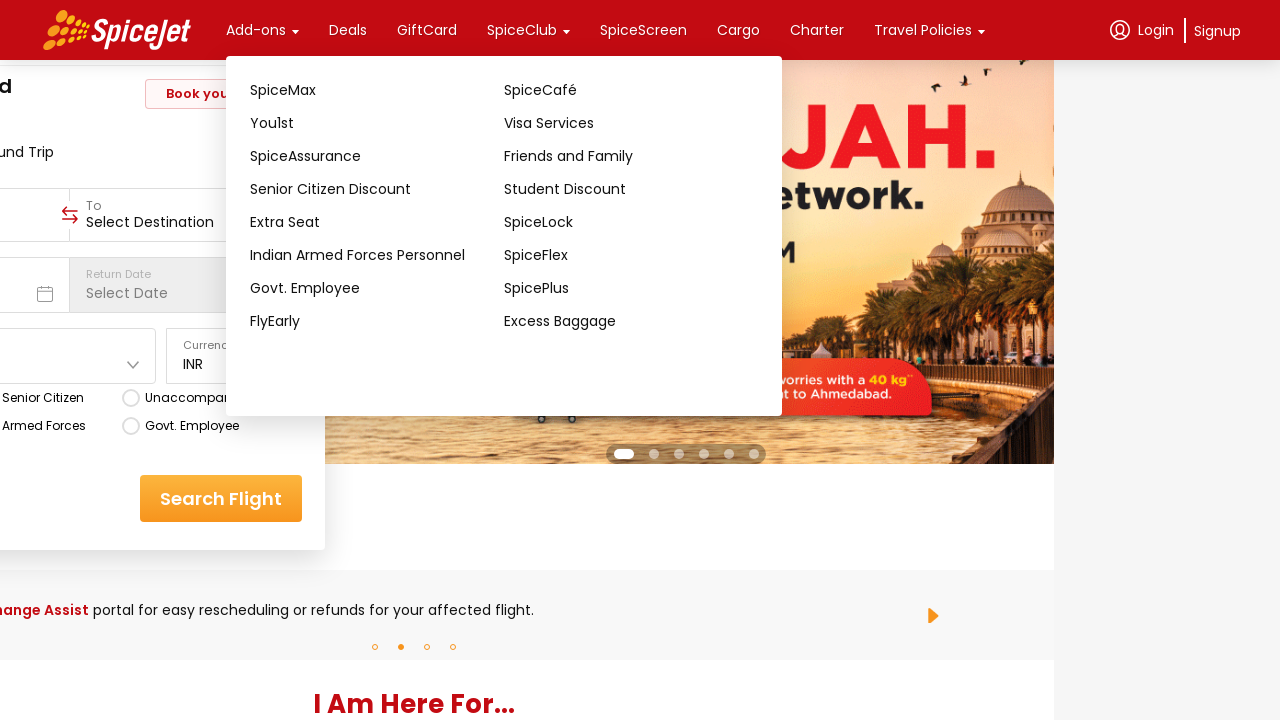